Tests an e-commerce checkout flow by searching for products containing "ber", adding them to cart, proceeding to checkout, applying a promo code to verify discount is applied, and validating that the sum of individual product amounts matches the total amount displayed.

Starting URL: https://rahulshettyacademy.com/seleniumPractise/

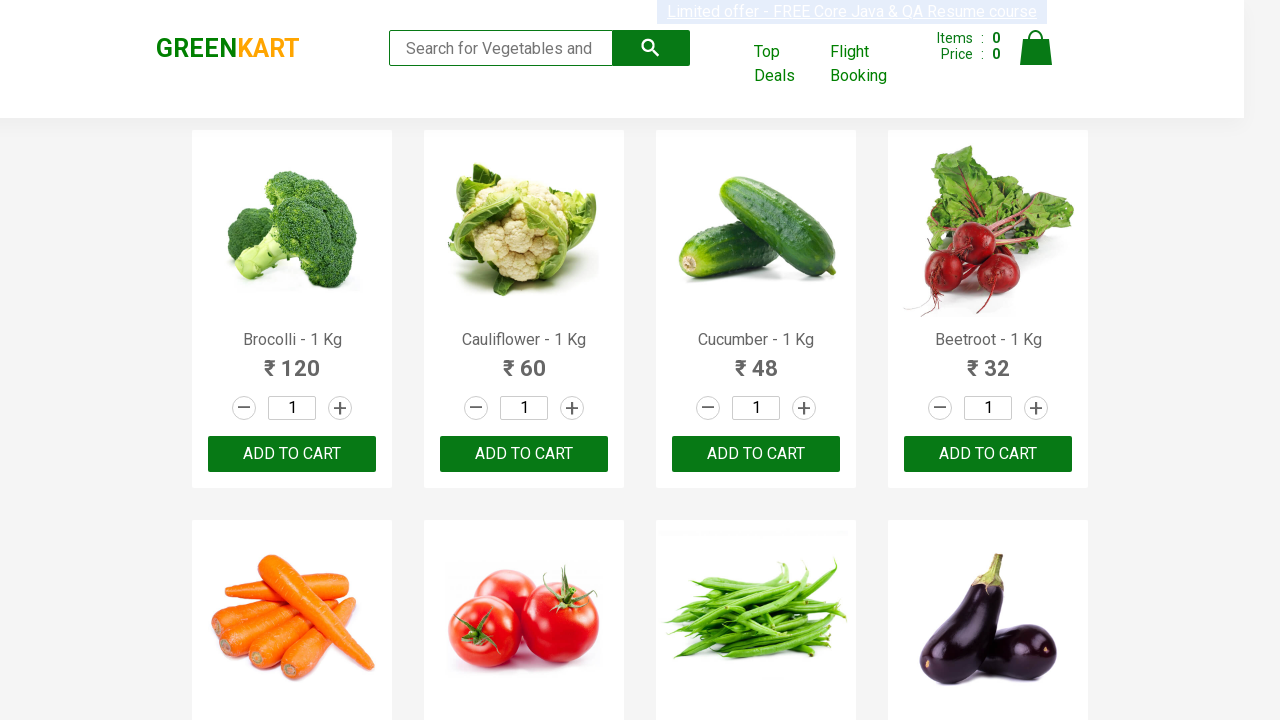

Filled search field with 'ber' to find products on input.search-keyword
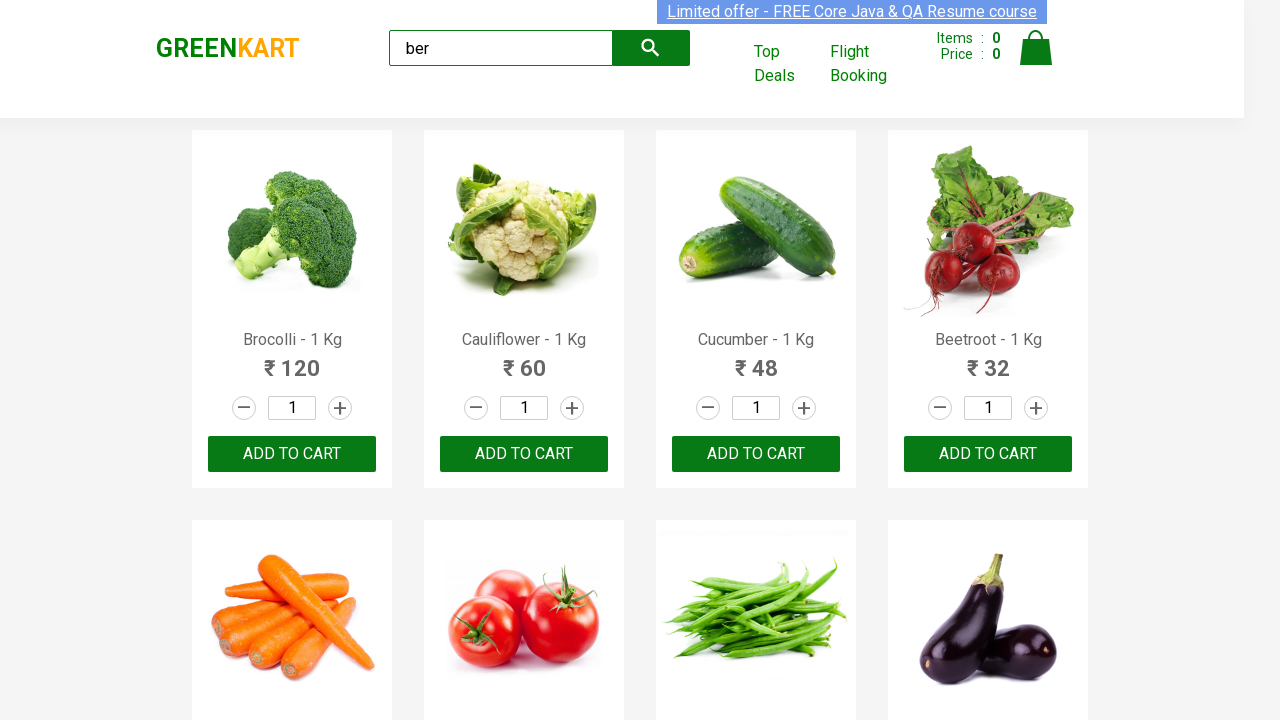

Waited for search results to load
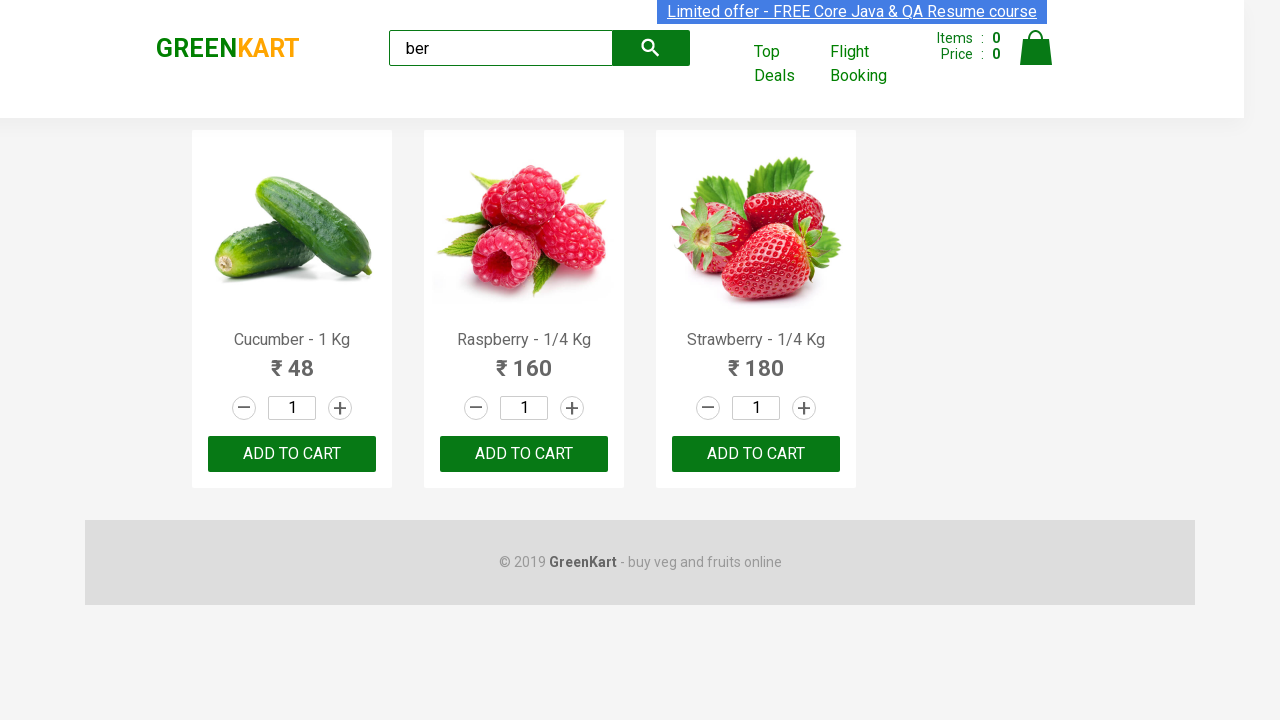

Clicked 'Add to Cart' button for product 1 at (292, 454) on xpath=//div[@class='product-action']/button >> nth=0
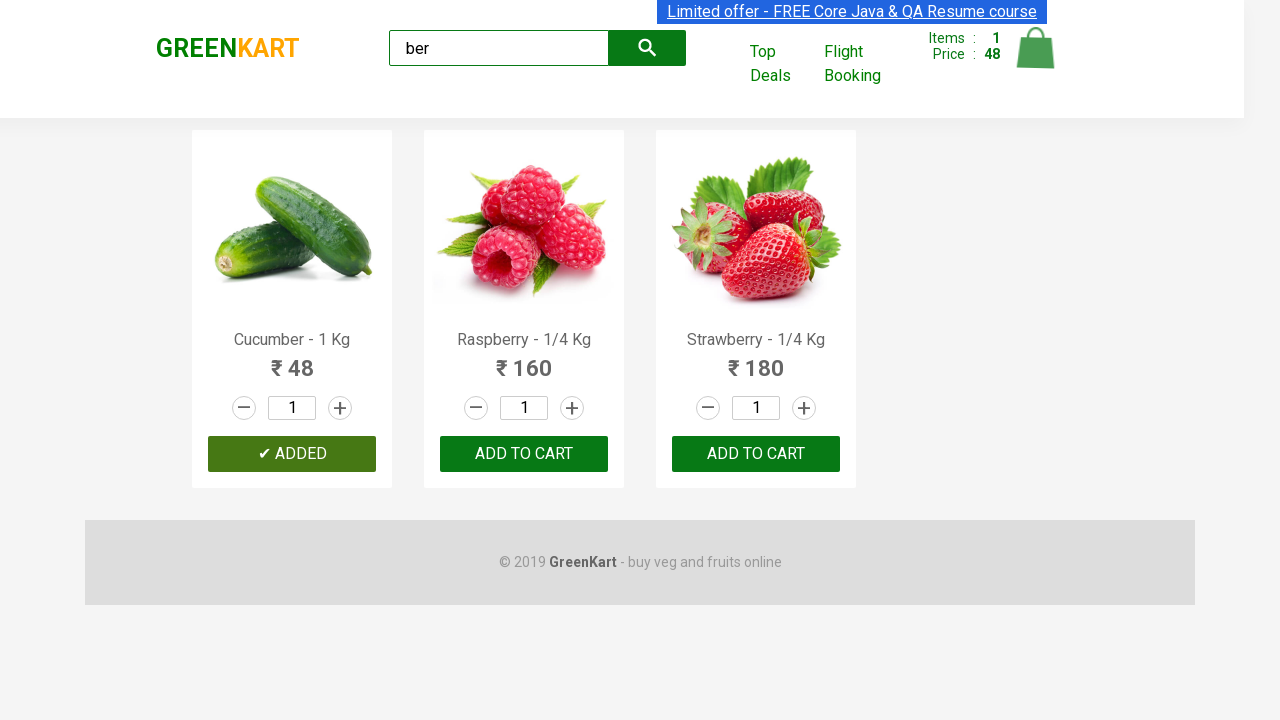

Clicked 'Add to Cart' button for product 2 at (524, 454) on xpath=//div[@class='product-action']/button >> nth=1
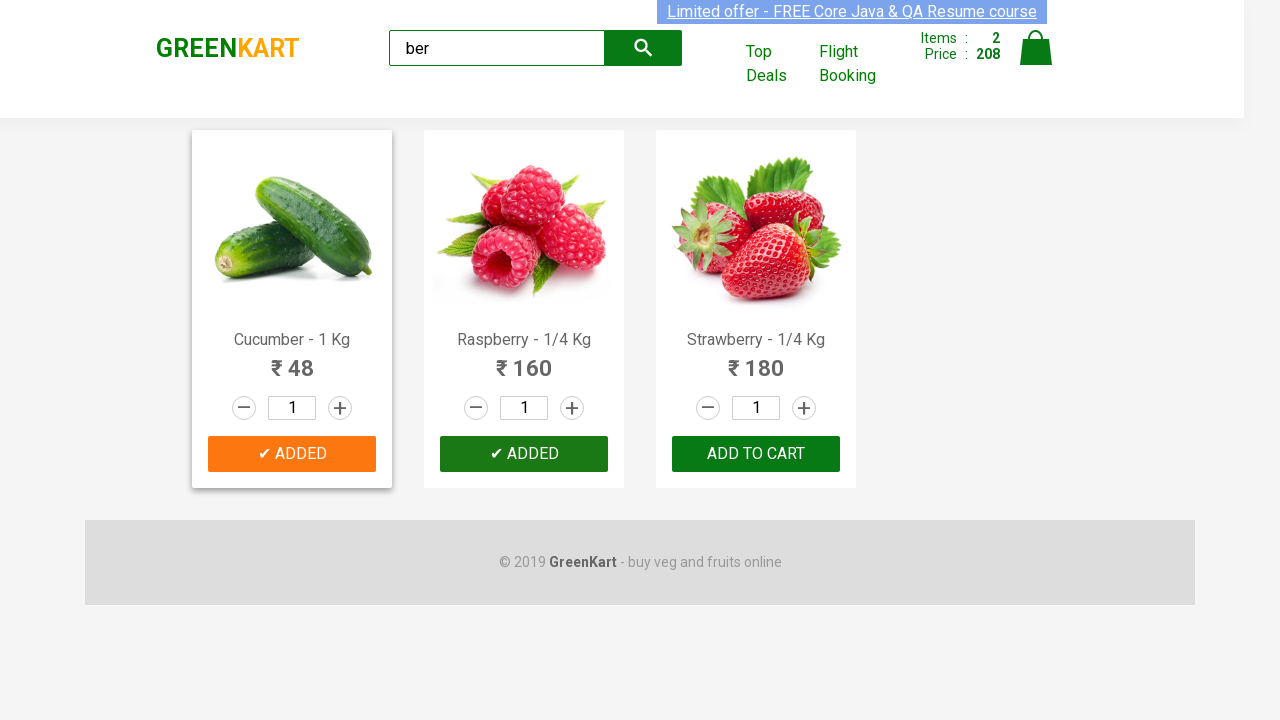

Clicked 'Add to Cart' button for product 3 at (756, 454) on xpath=//div[@class='product-action']/button >> nth=2
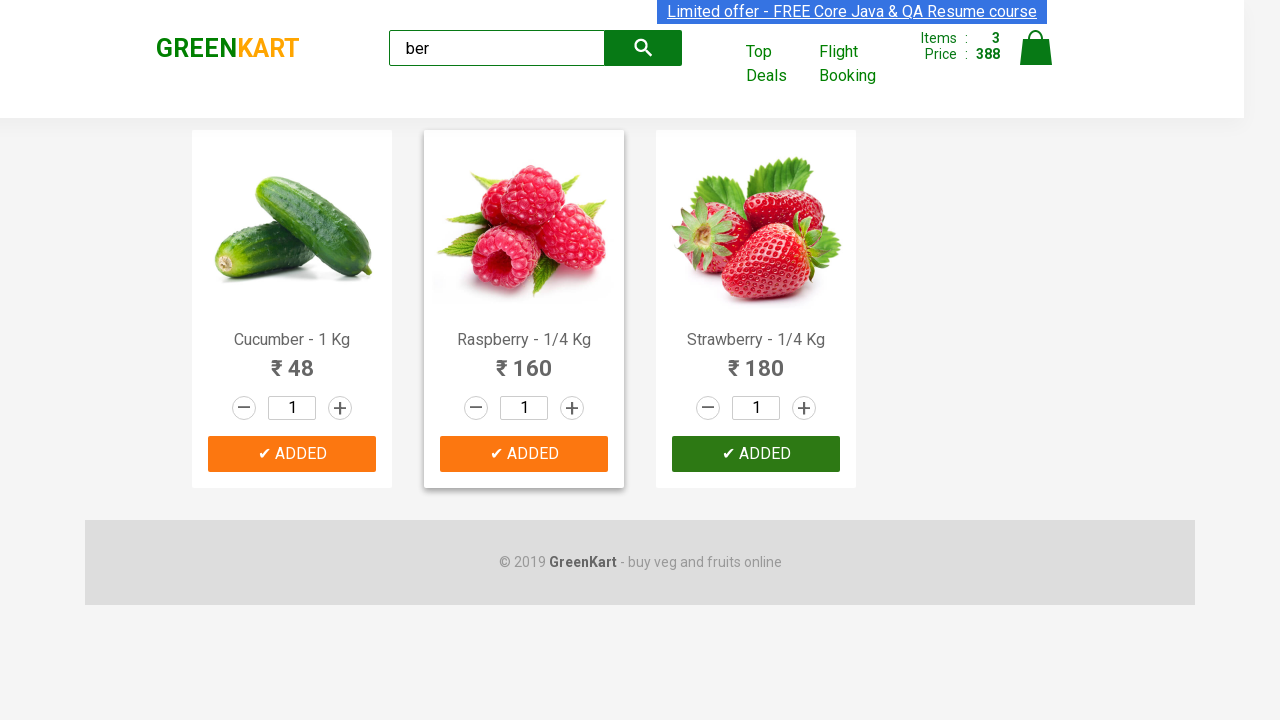

Clicked on Cart icon to view cart at (1036, 48) on img[alt='Cart']
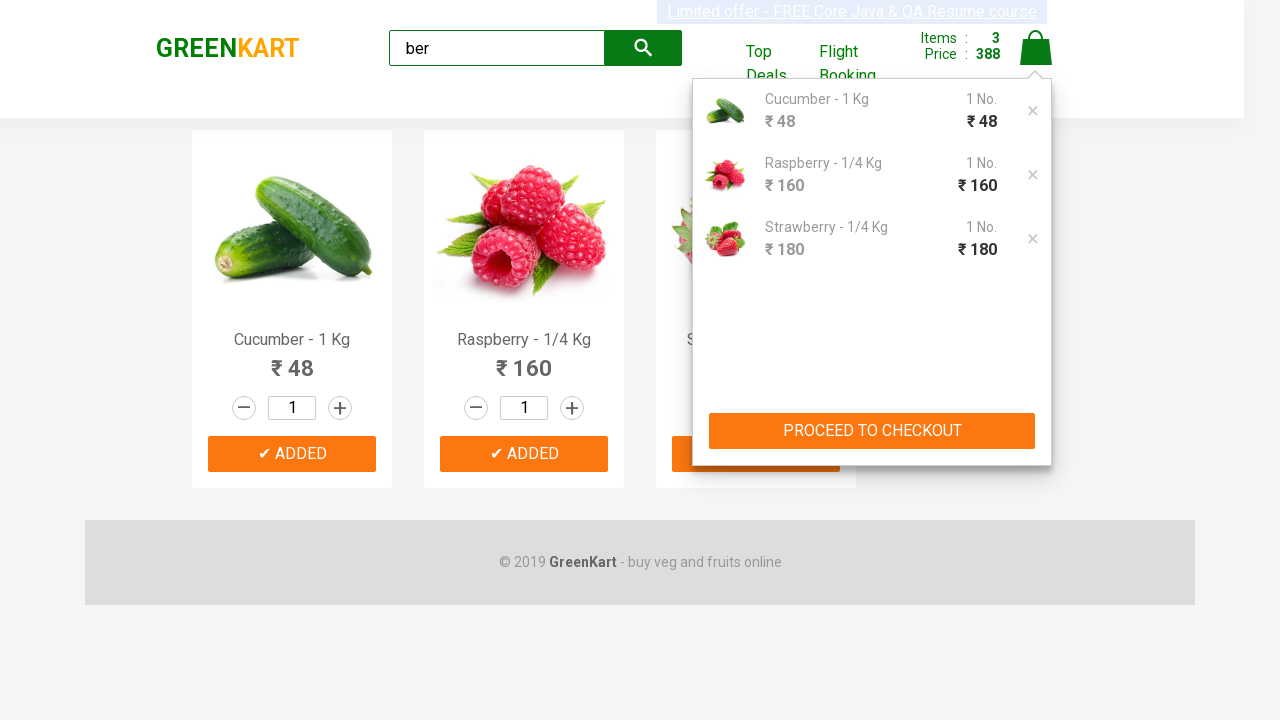

Clicked 'Proceed to Checkout' button at (872, 431) on xpath=//button[text()='PROCEED TO CHECKOUT']
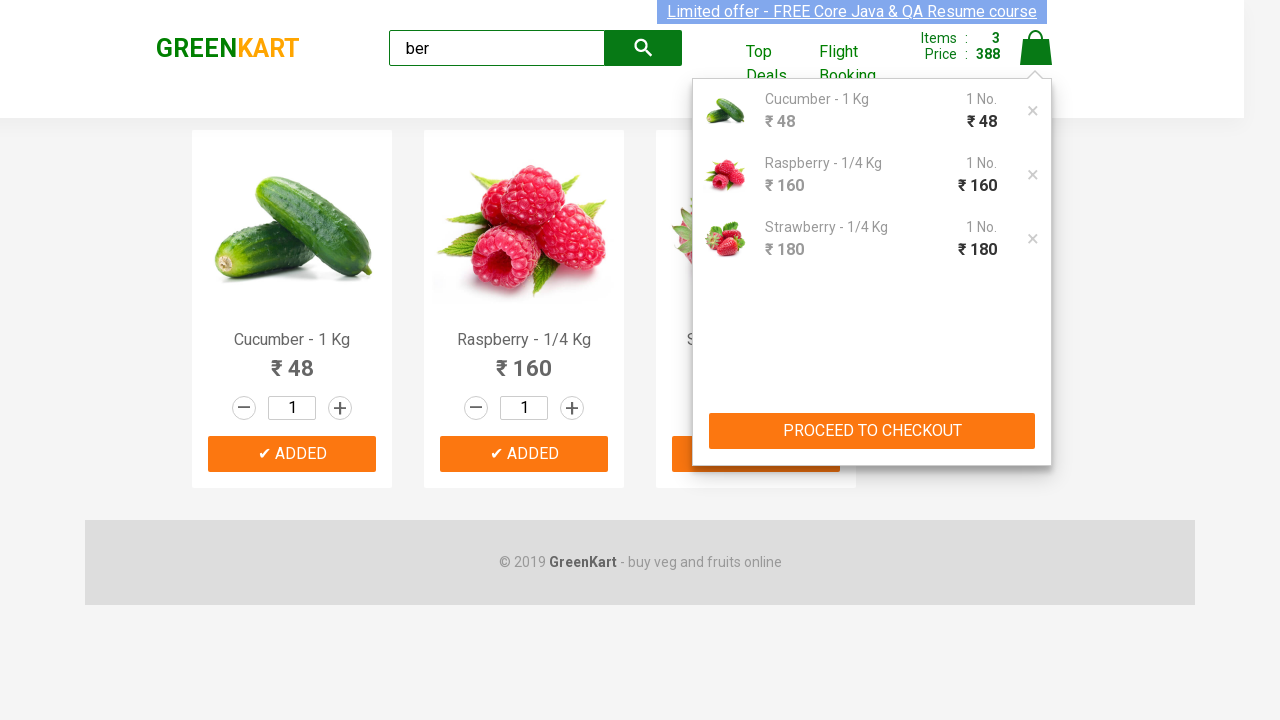

Checkout page loaded successfully
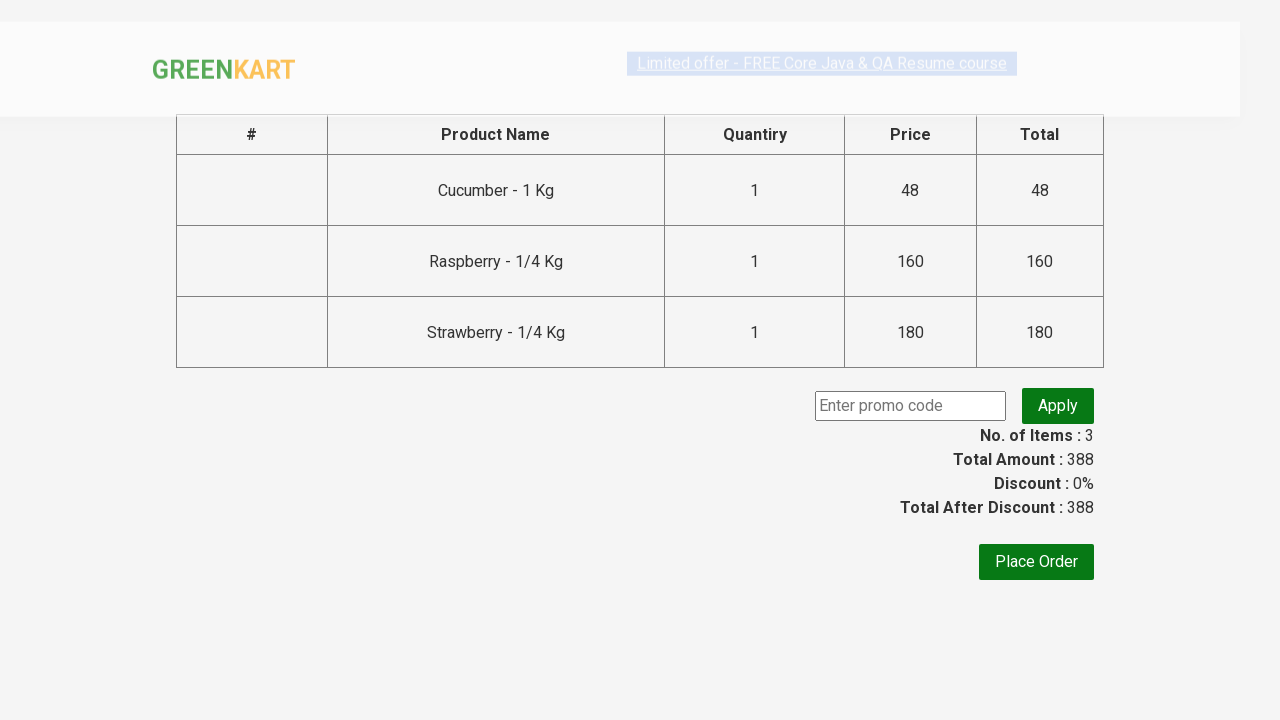

Entered promo code 'rahulshettyacademy' on .promoCode
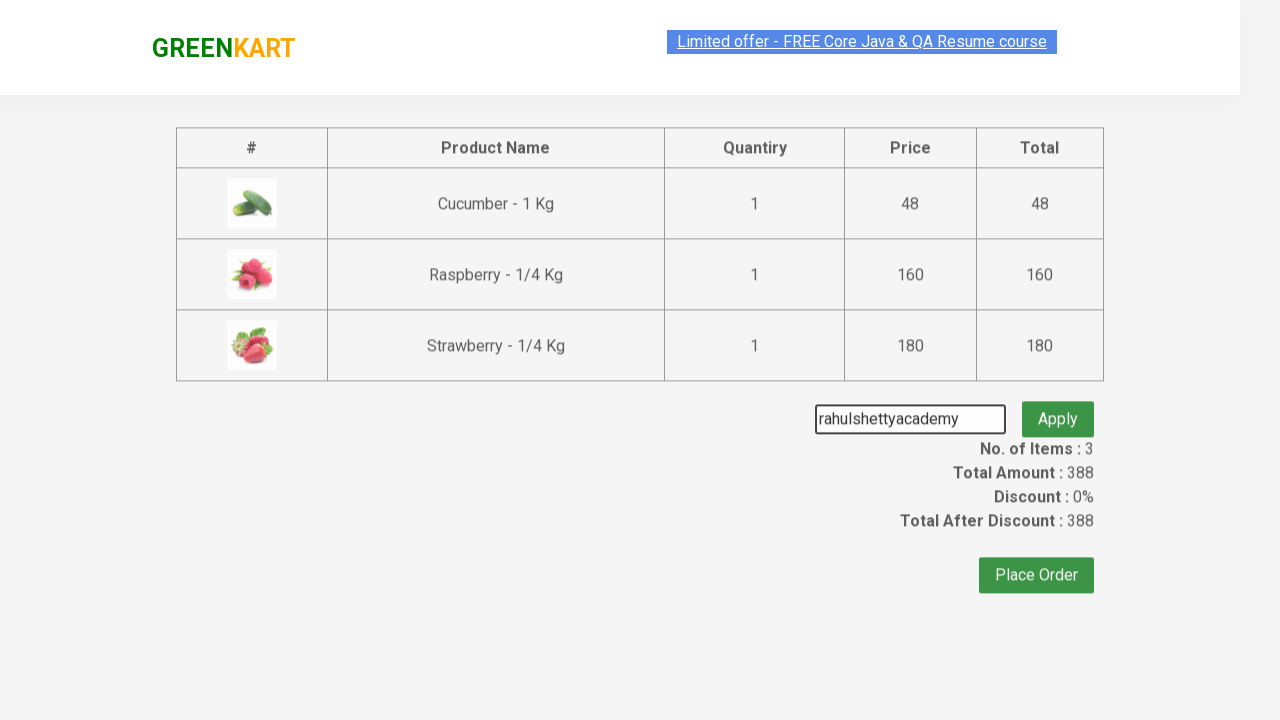

Clicked 'Apply' button to apply promo code at (1058, 406) on .promoBtn
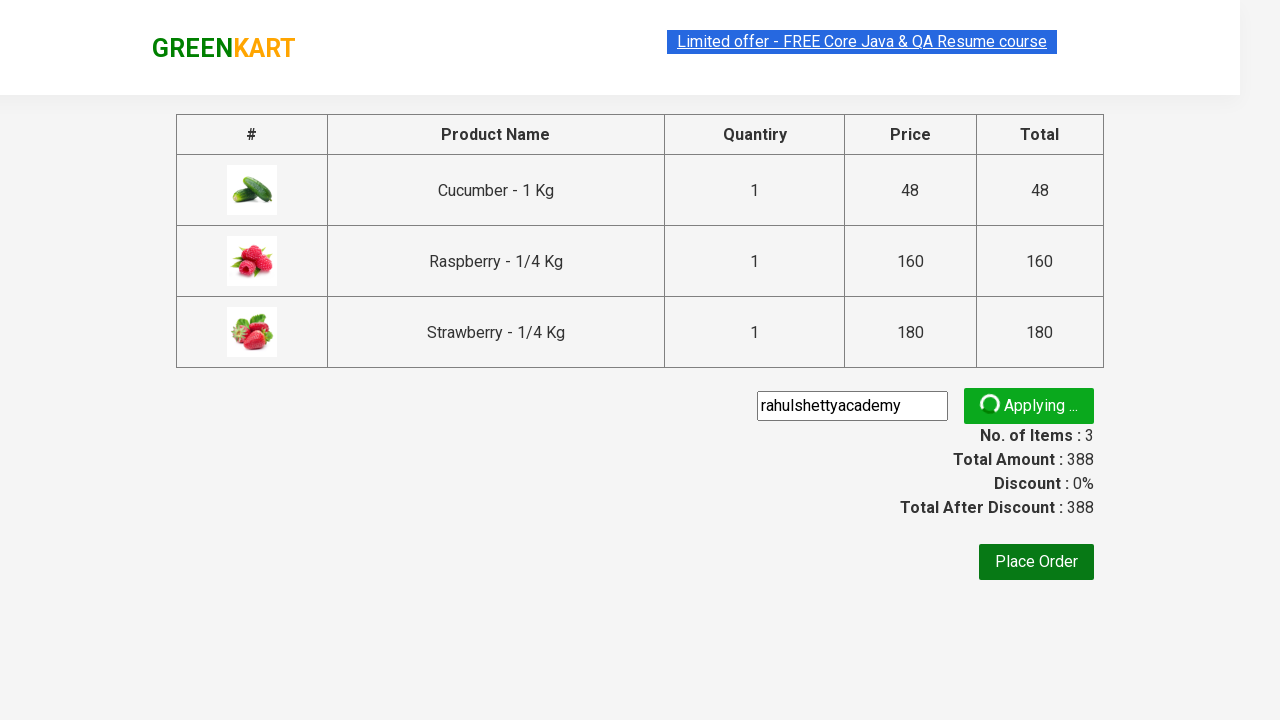

Promo code applied successfully
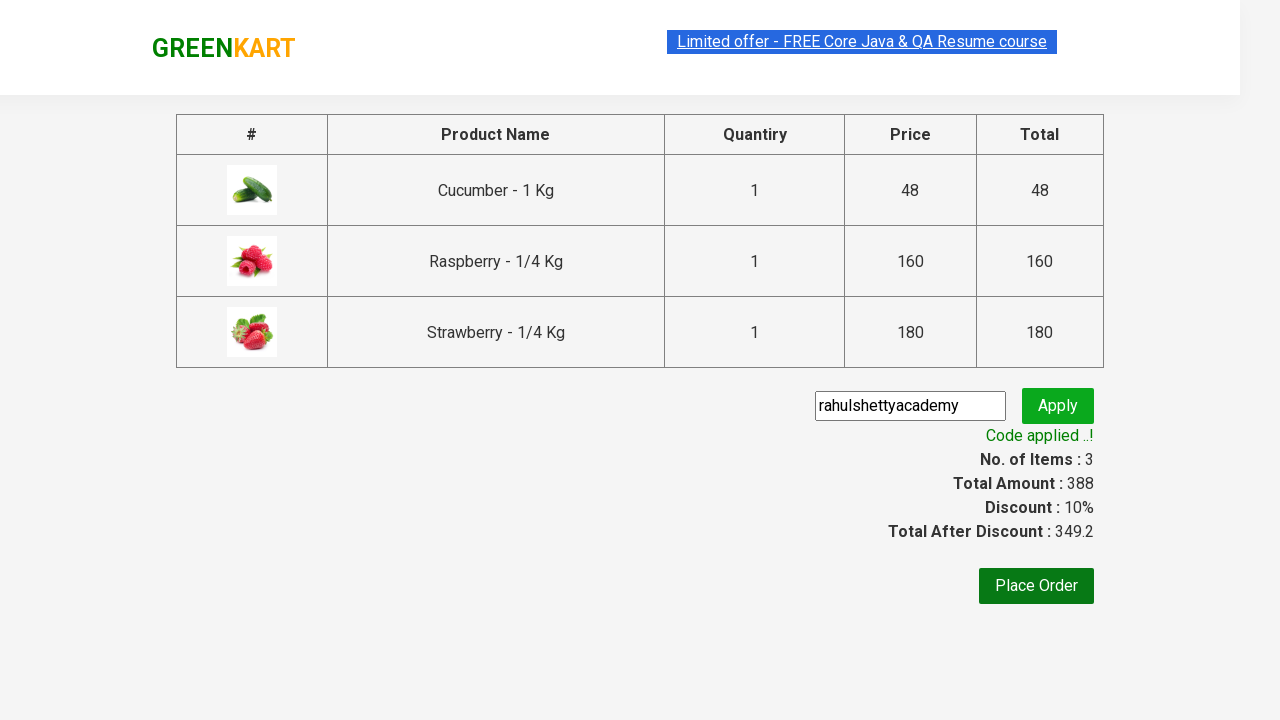

Discount amount element is visible
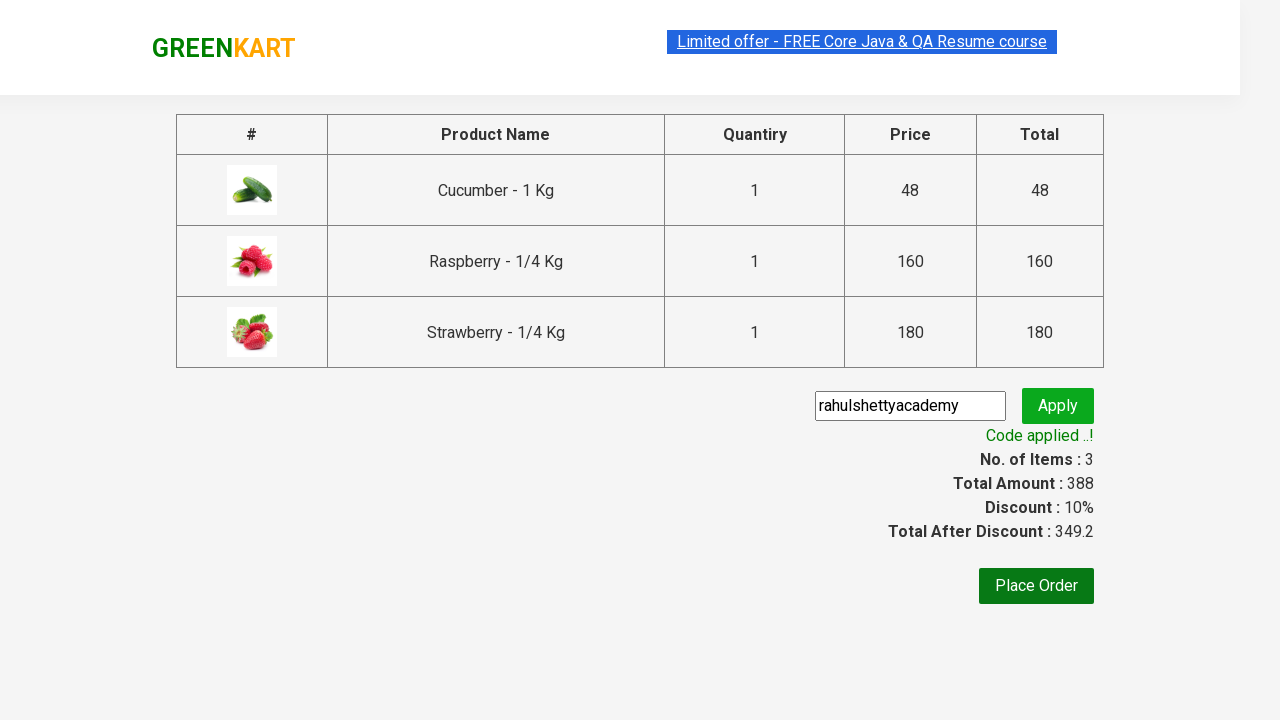

Total amount element is visible
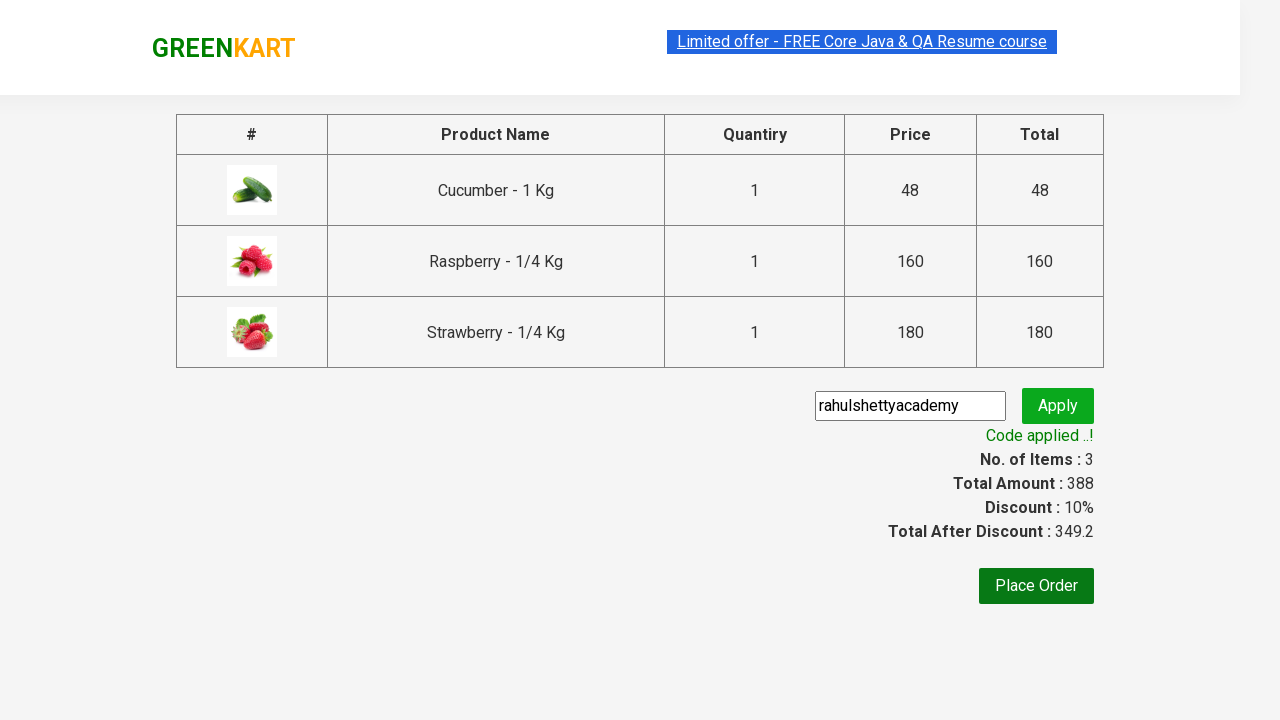

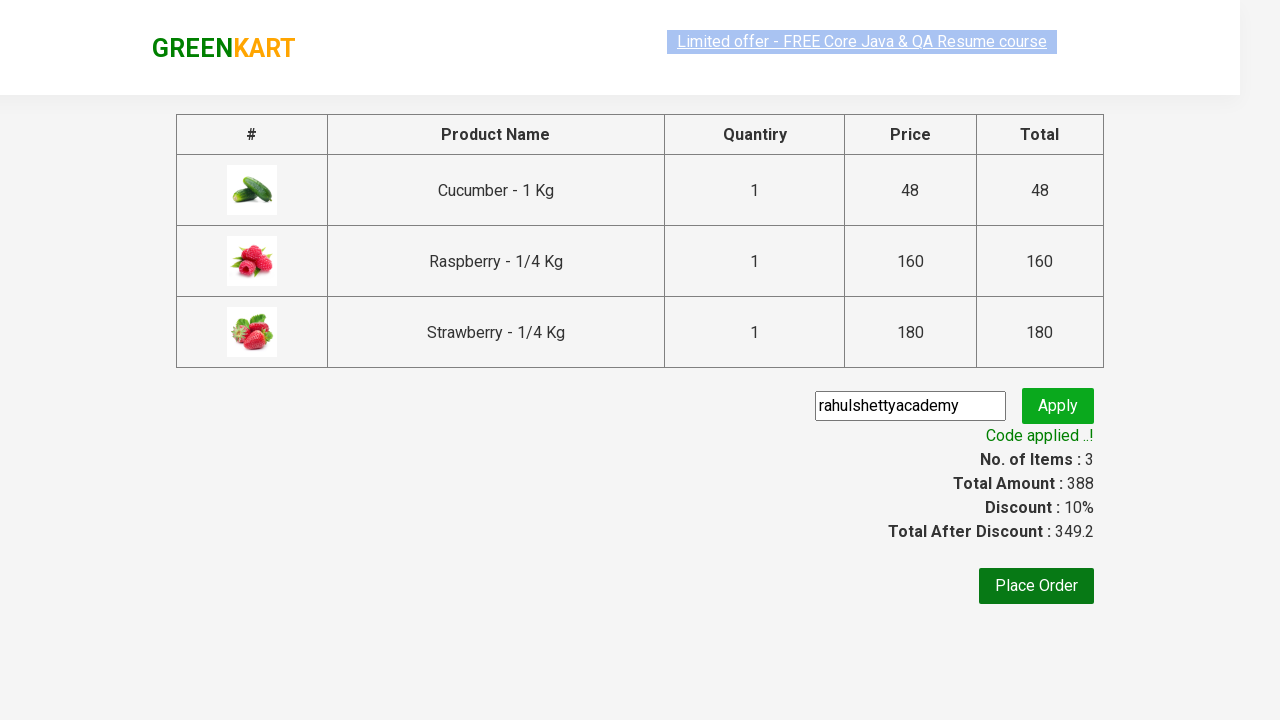